Tests the Python.org search functionality by entering "testing" in the search field and verifying results page appears

Starting URL: https://www.python.org

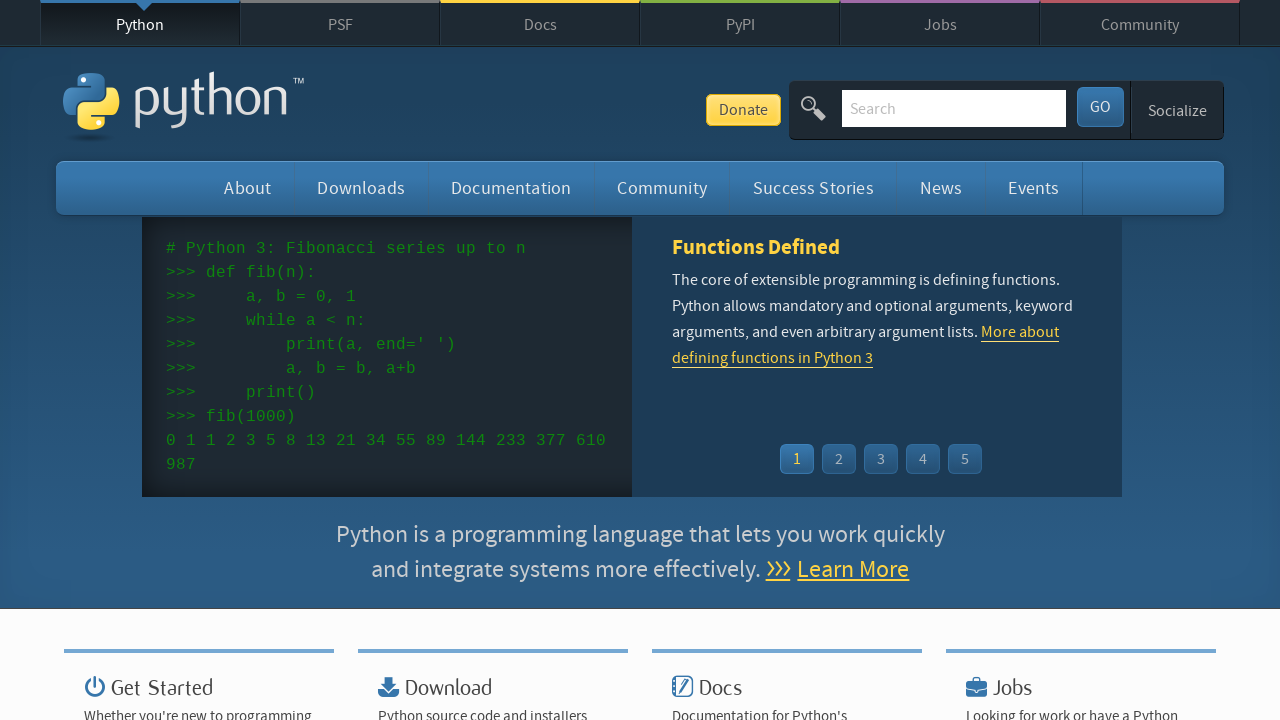

Clicked on the search field at (954, 108) on #id-search-field
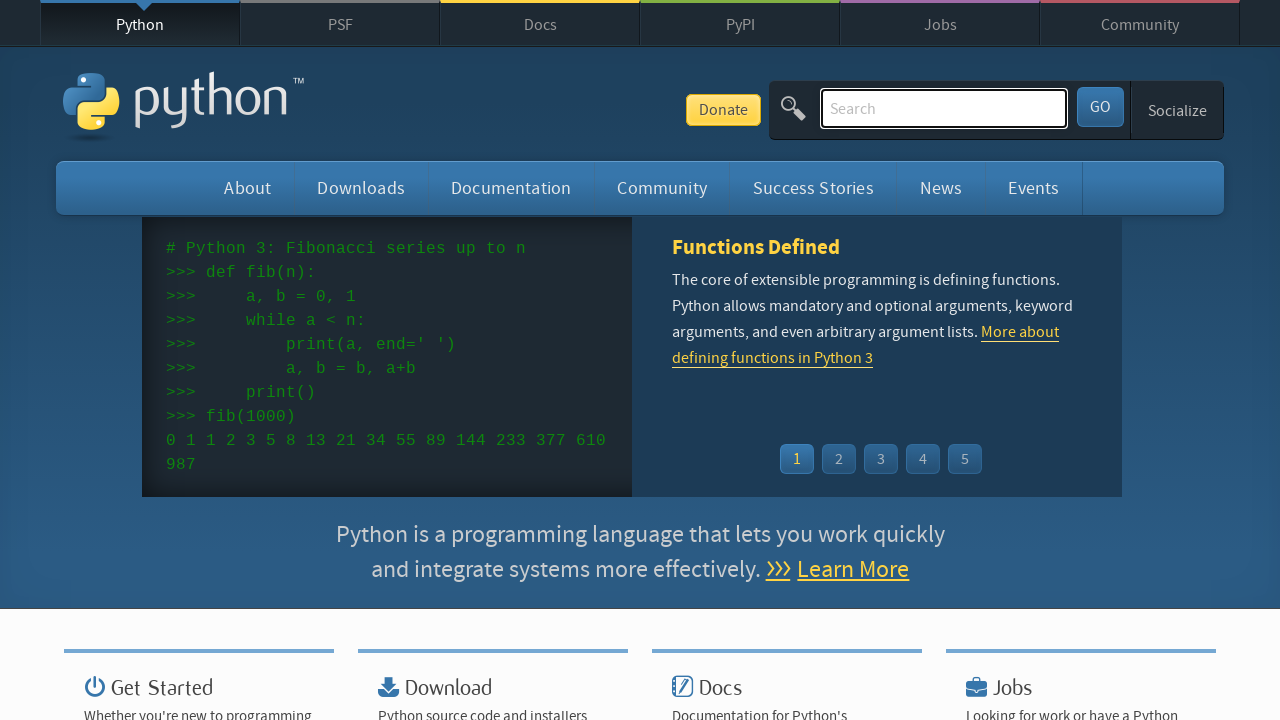

Entered 'testing' in the search field on #id-search-field
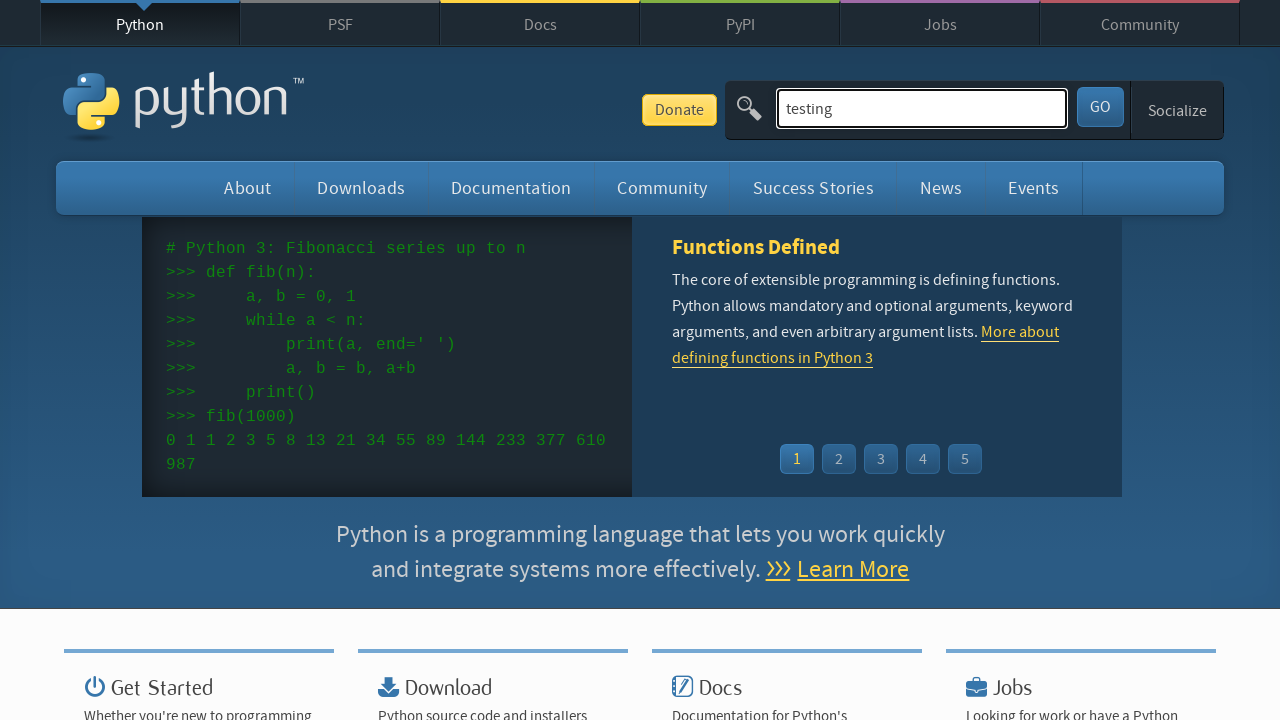

Clicked submit button to search for 'testing' at (1100, 107) on #submit
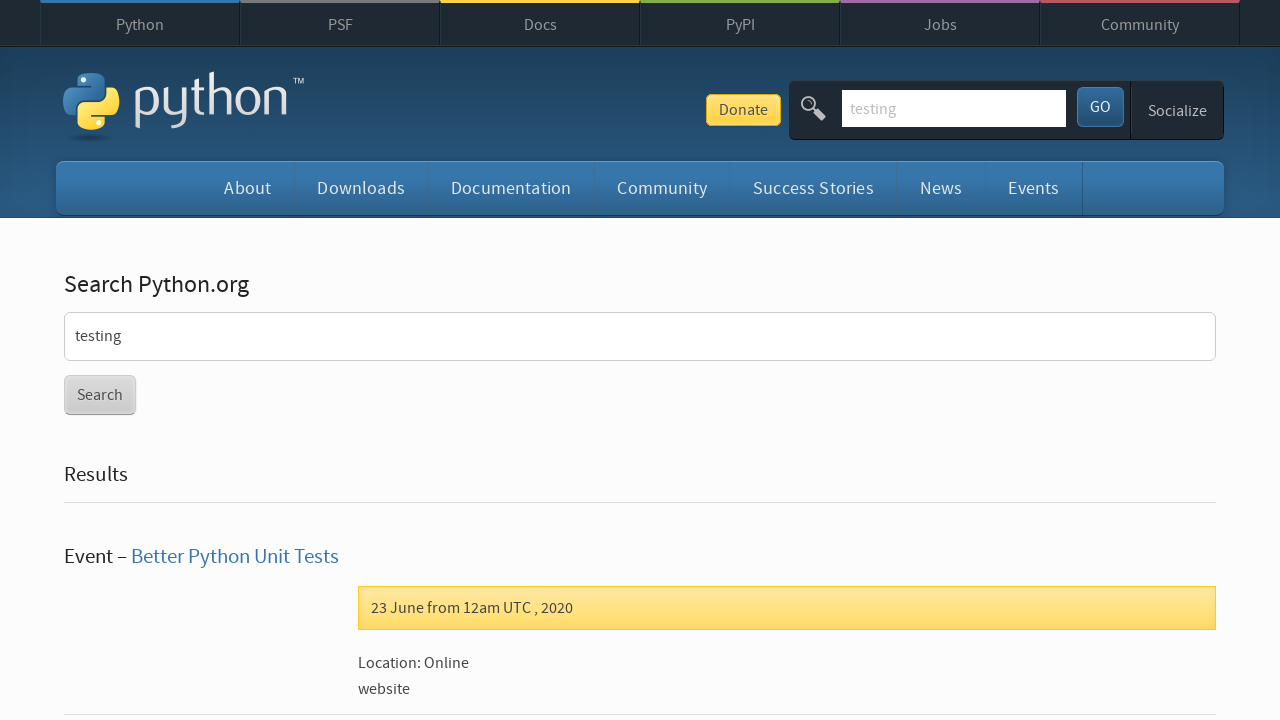

Search results page loaded successfully
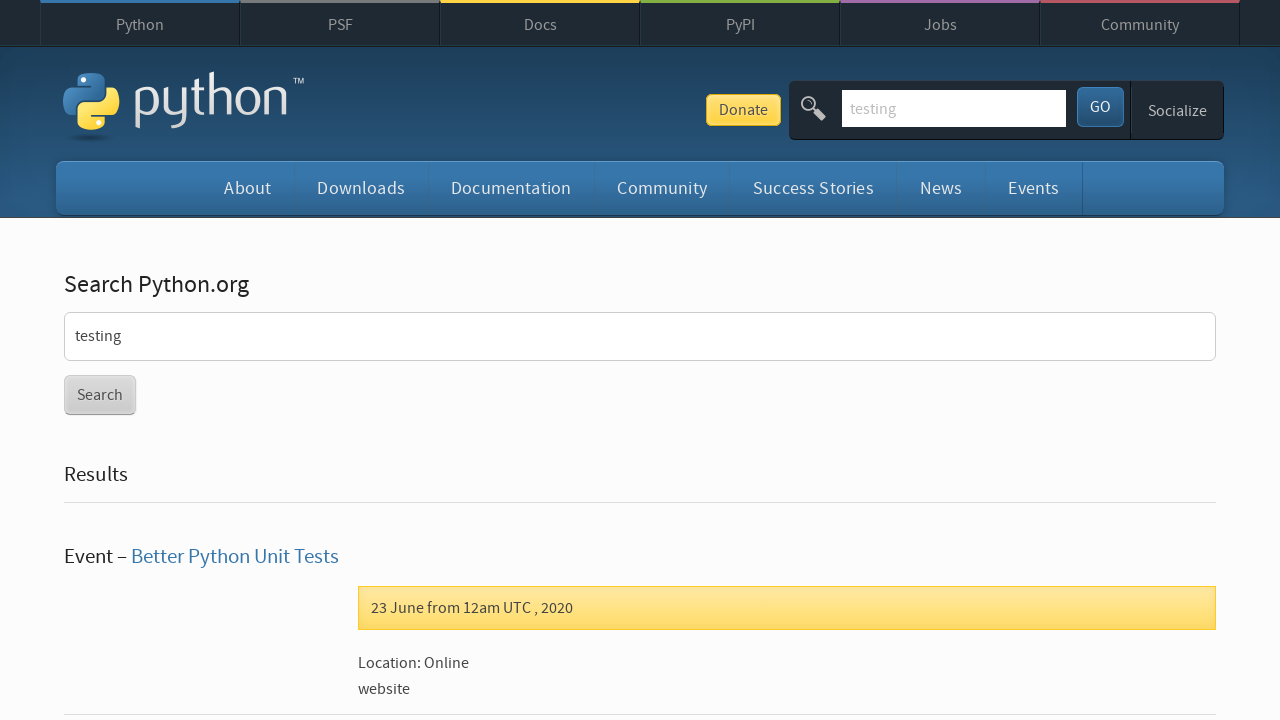

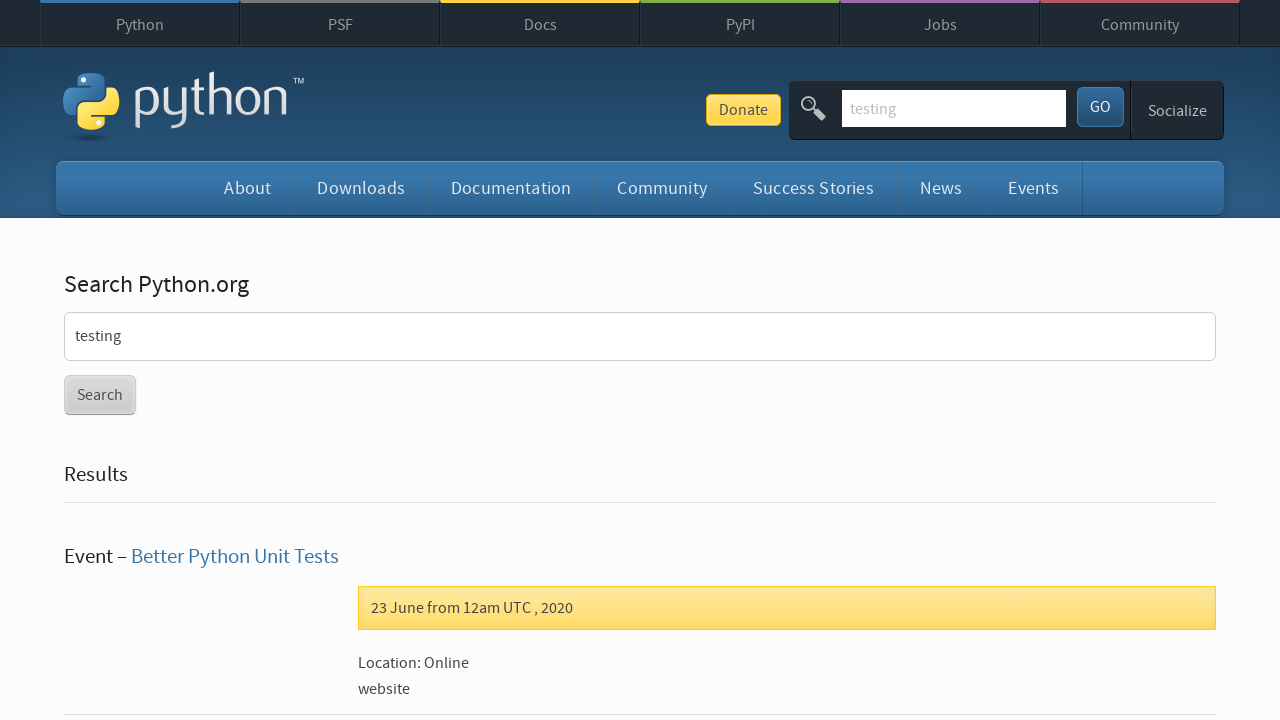